Tests YouTube search functionality by entering a search query and submitting the form

Starting URL: http://www.youtube.com

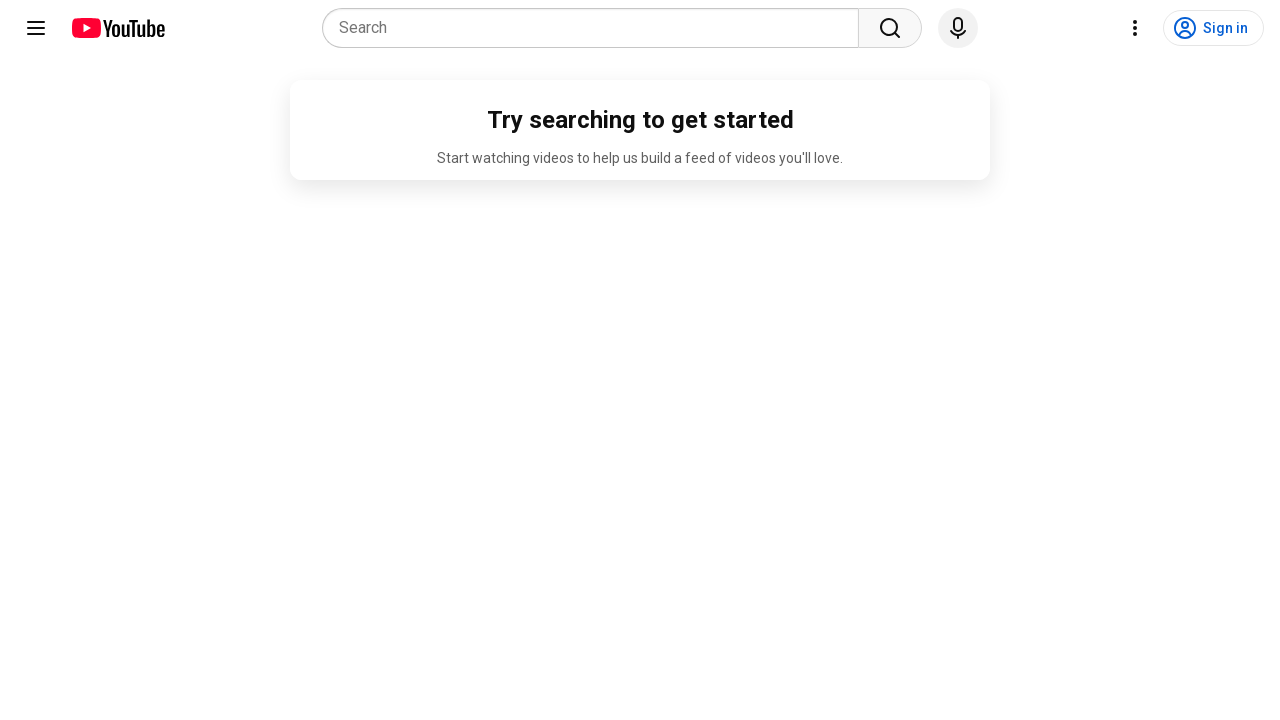

Filled YouTube search box with 'hello world' on input[name='search_query']
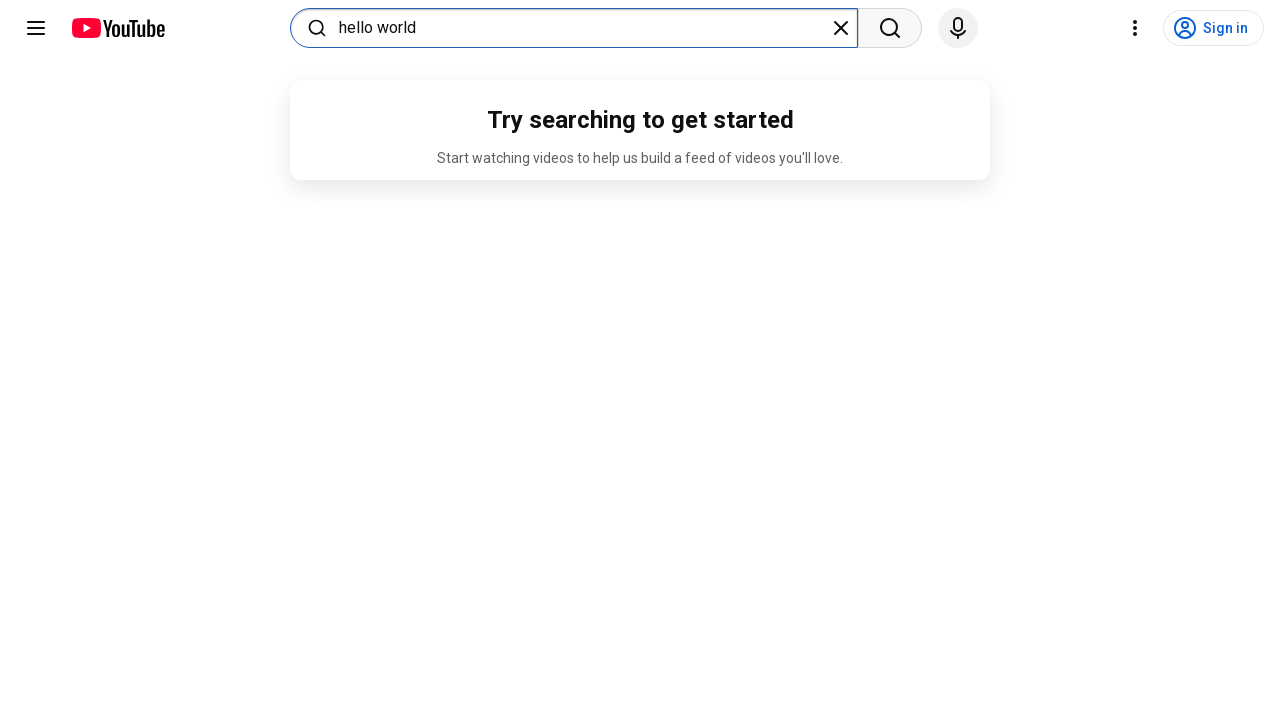

Submitted YouTube search form by pressing Enter on input[name='search_query']
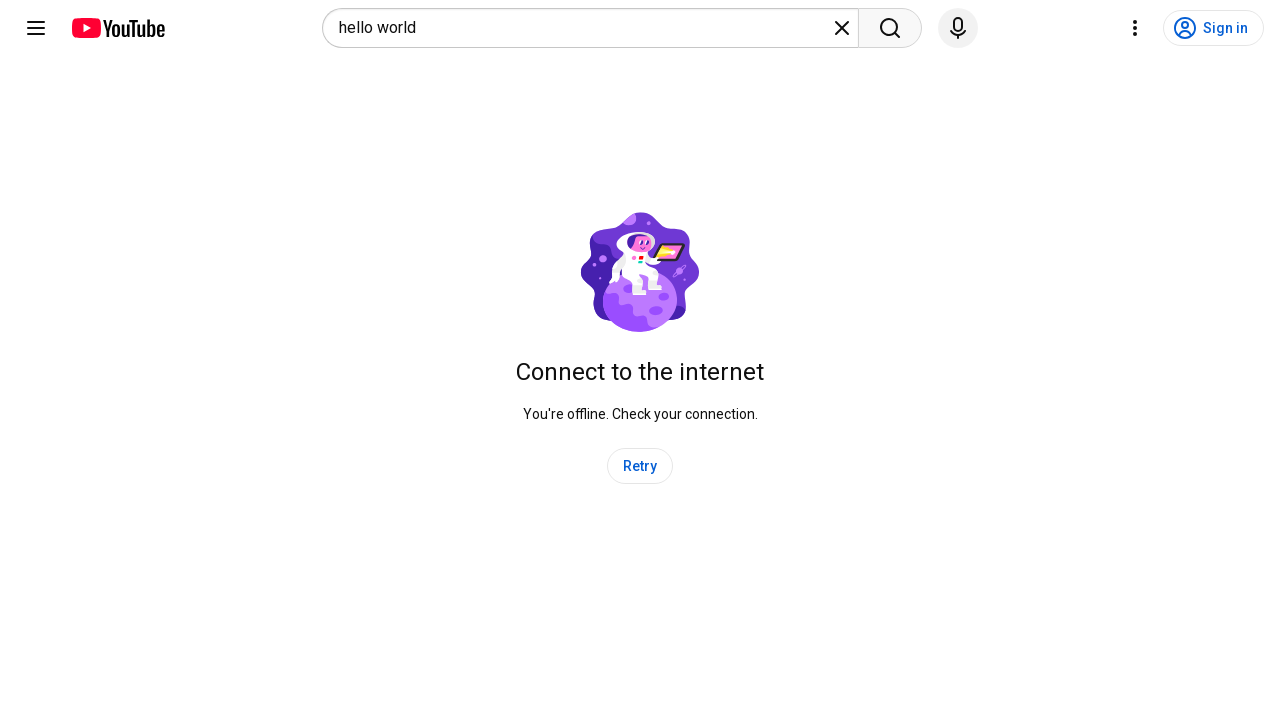

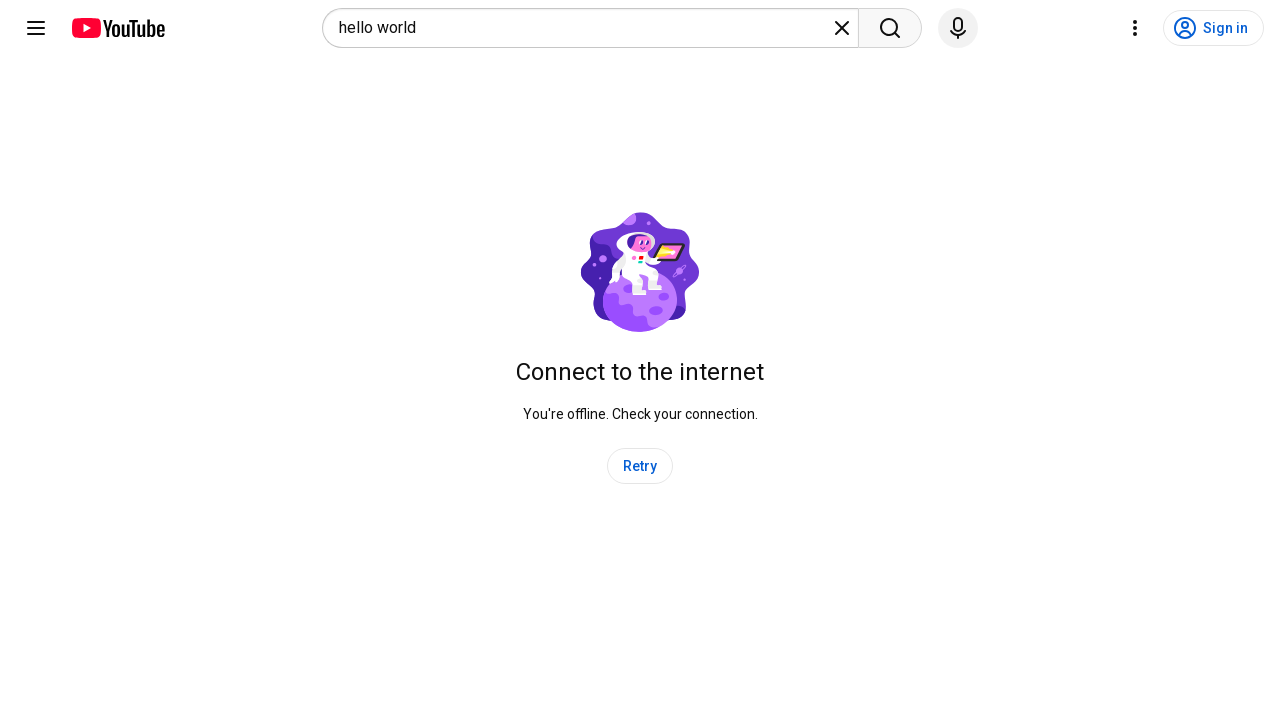